Tests React Semantic UI dropdown by selecting different user names from the dropdown list

Starting URL: https://react.semantic-ui.com/maximize/dropdown-example-selection/

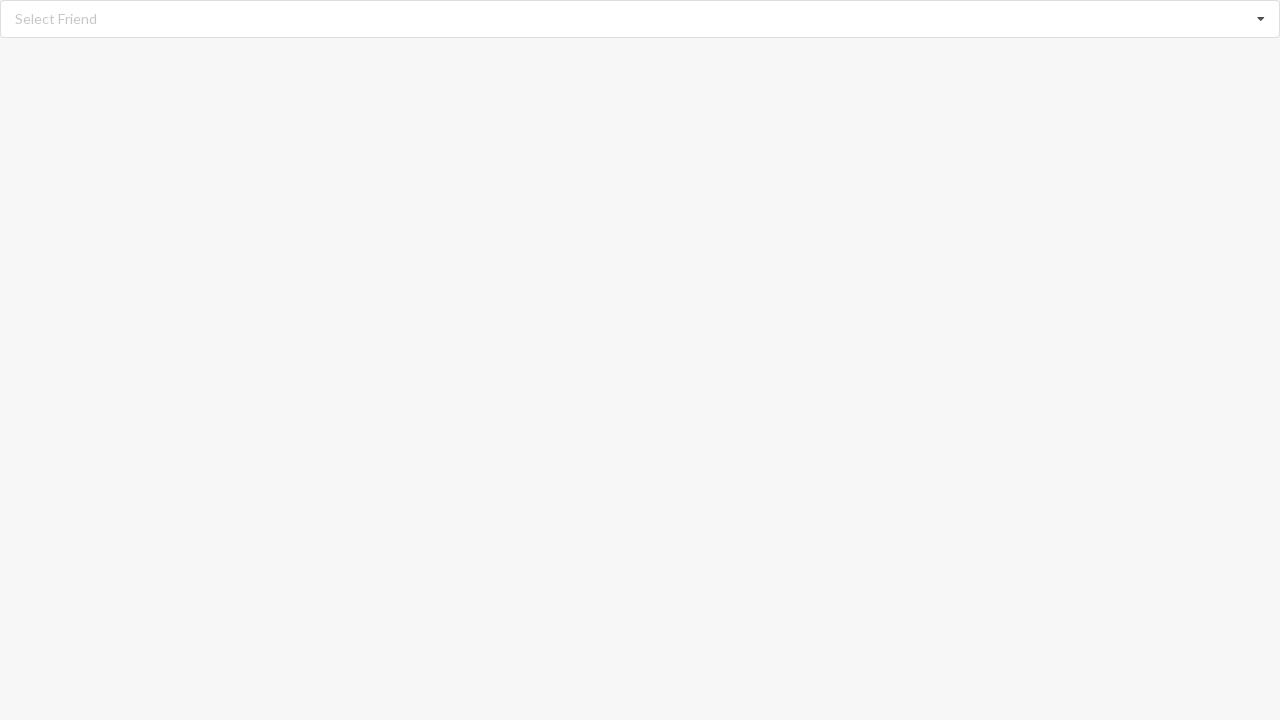

Clicked dropdown icon to open selection list at (1261, 19) on i.dropdown.icon
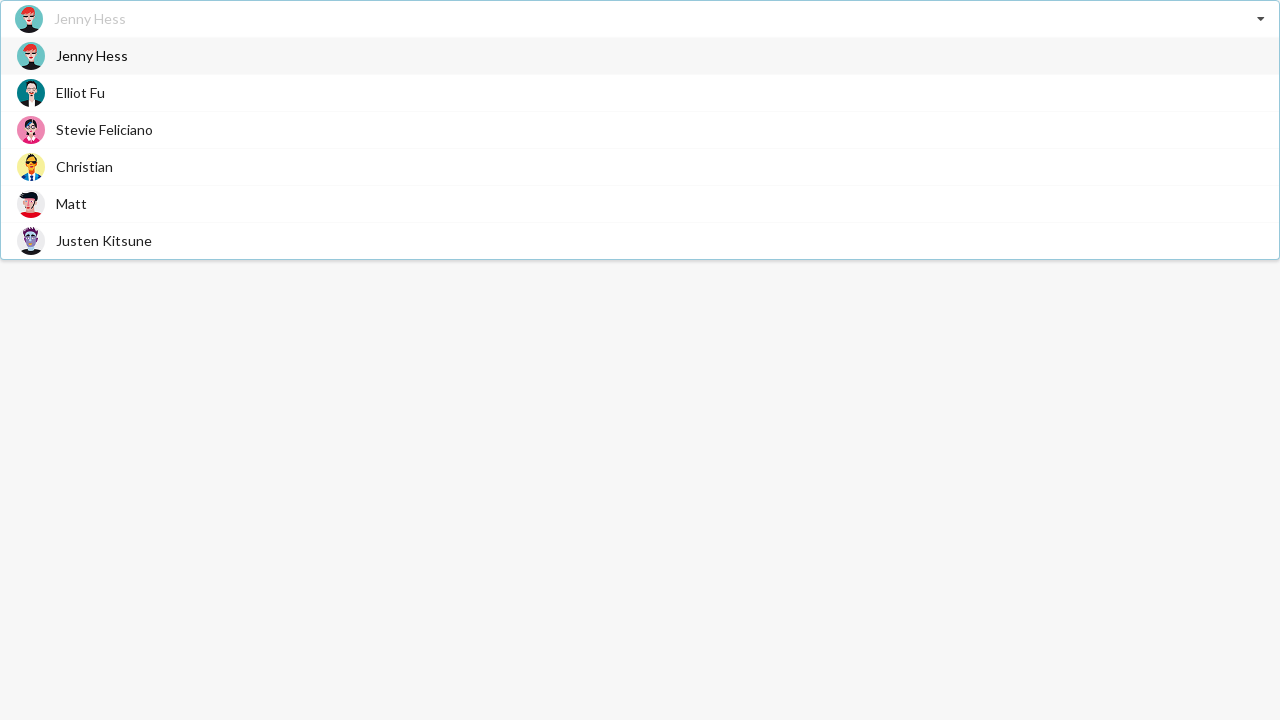

Selected 'Jenny Hess' from dropdown options at (92, 56) on xpath=//div[@role='option']//span[text()='Jenny Hess']
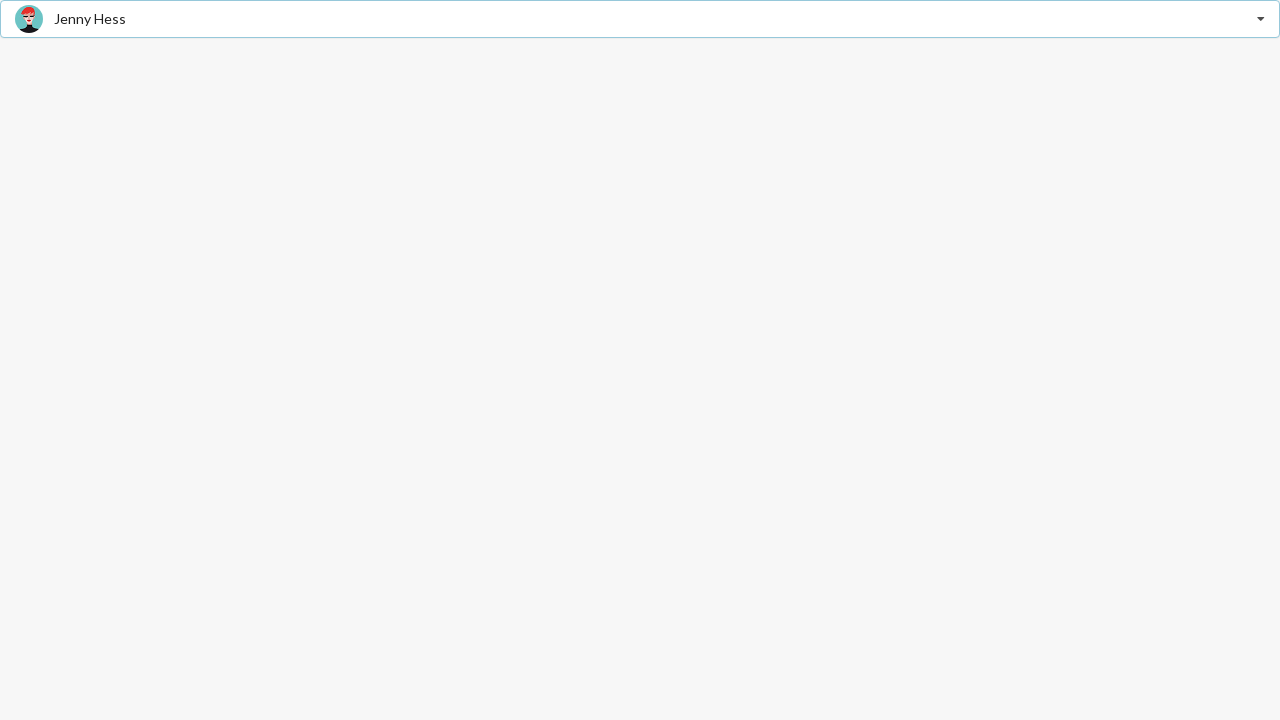

Verified 'Jenny Hess' is displayed as selected
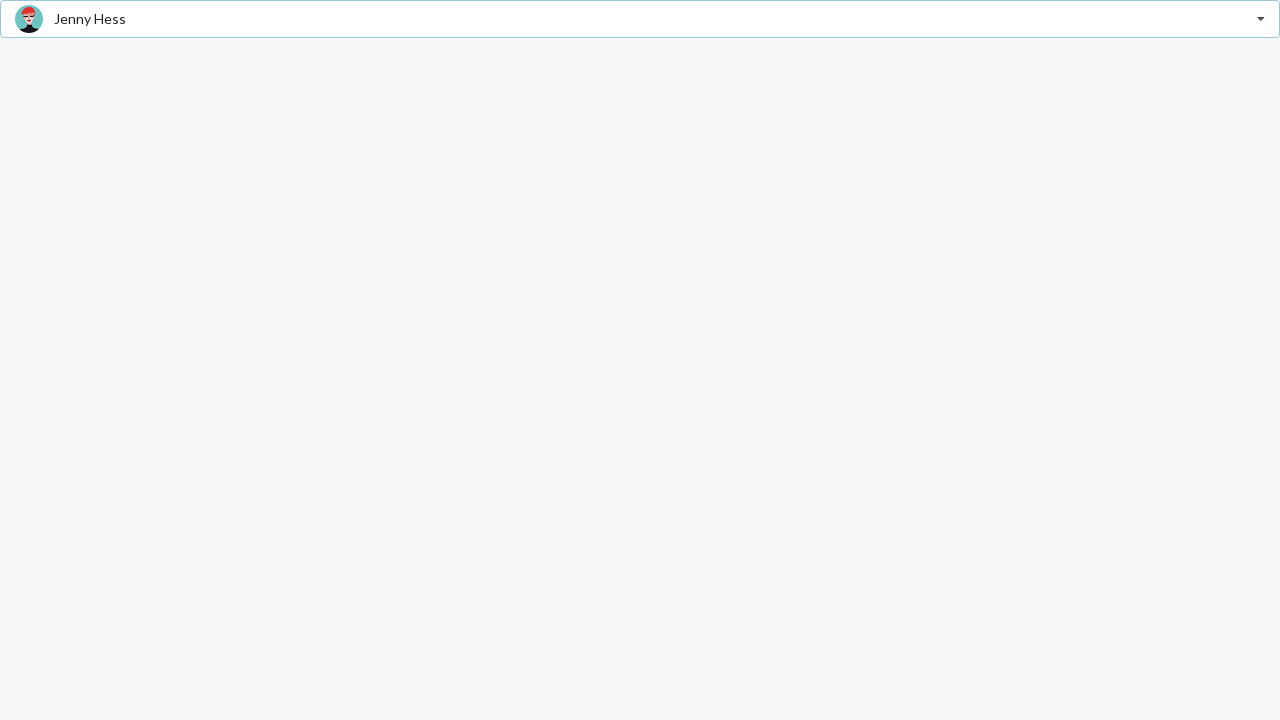

Clicked dropdown icon to open selection list at (1261, 19) on i.dropdown.icon
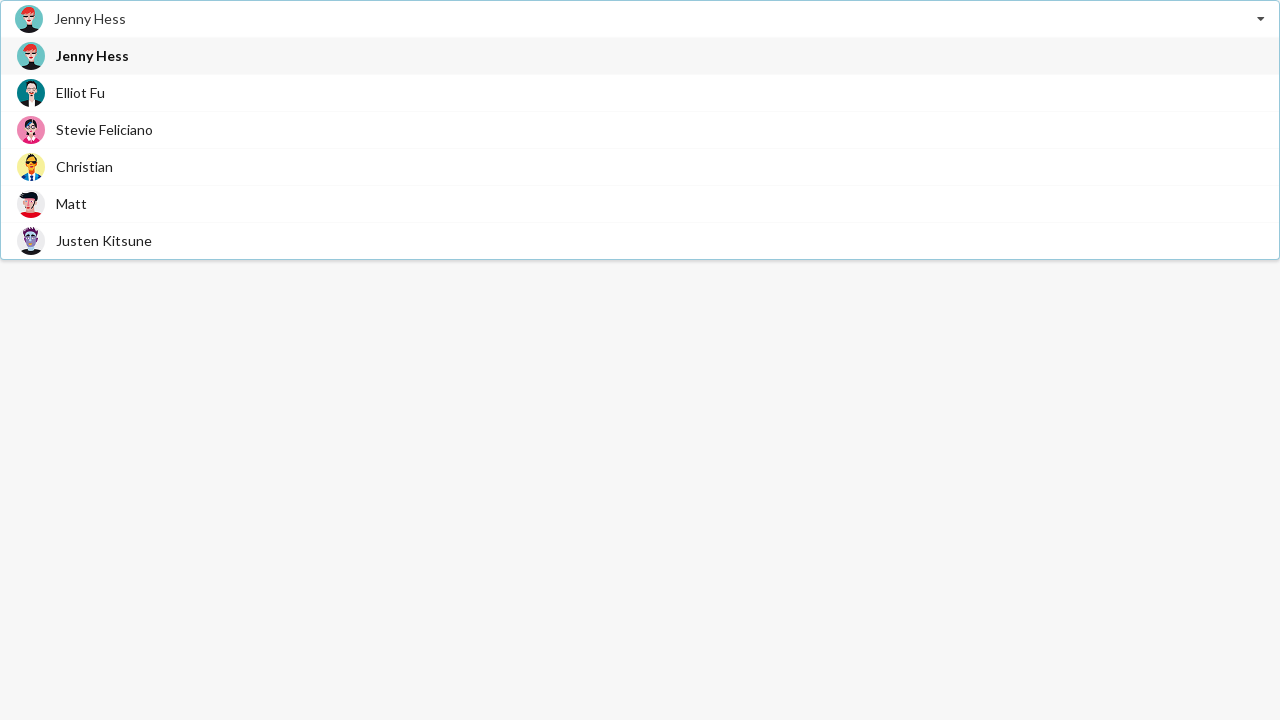

Selected 'Elliot Fu' from dropdown options at (80, 92) on xpath=//div[@role='option']//span[text()='Elliot Fu']
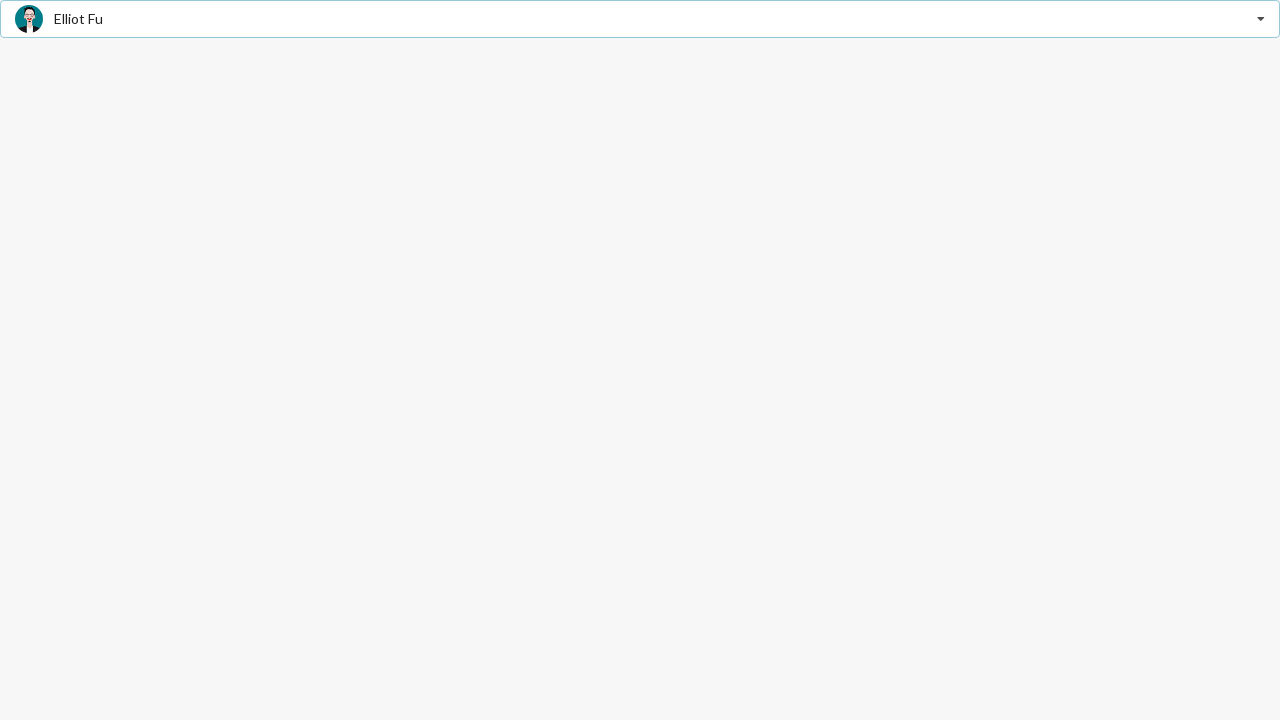

Verified 'Elliot Fu' is displayed as selected
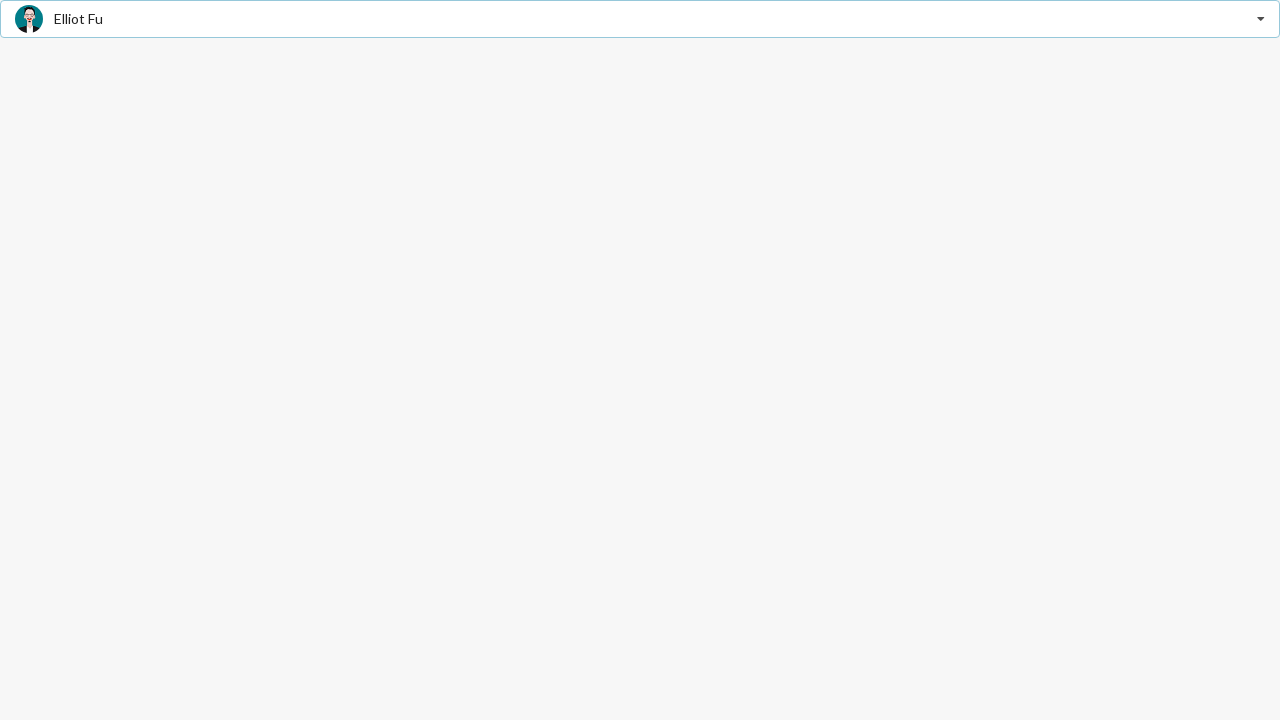

Clicked dropdown icon to open selection list at (1261, 19) on i.dropdown.icon
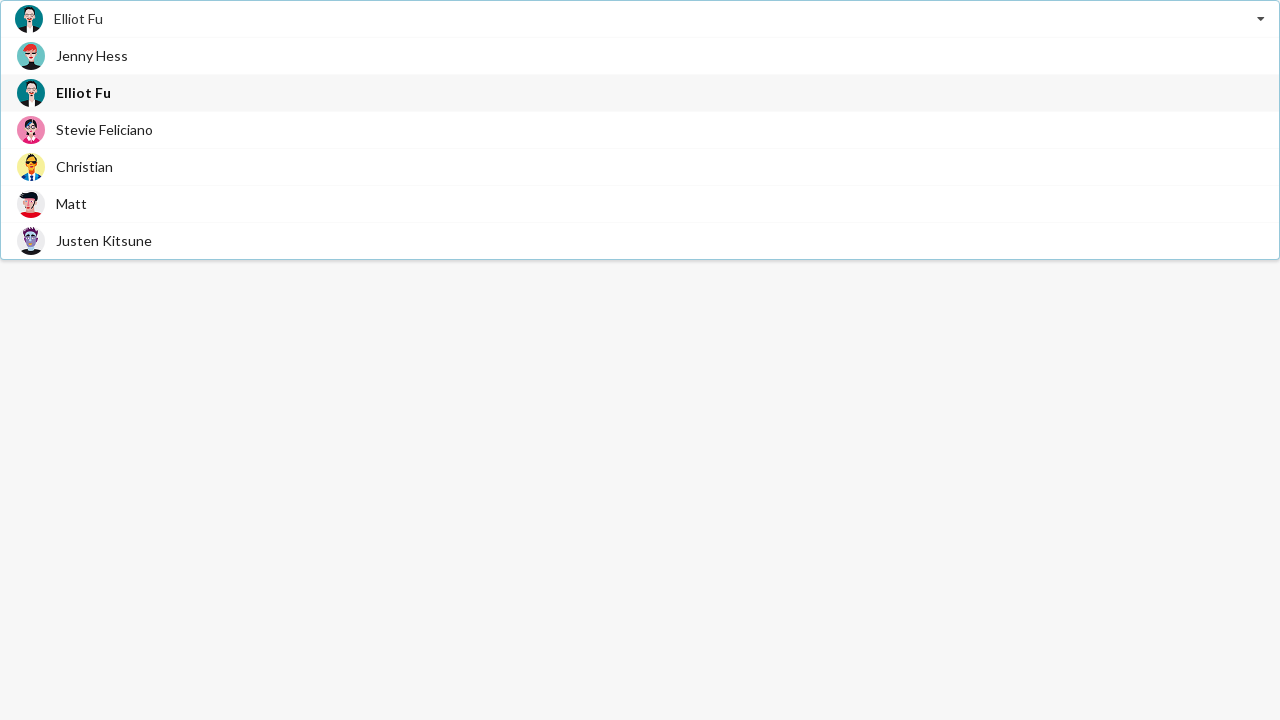

Selected 'Stevie Feliciano' from dropdown options at (104, 130) on xpath=//div[@role='option']//span[text()='Stevie Feliciano']
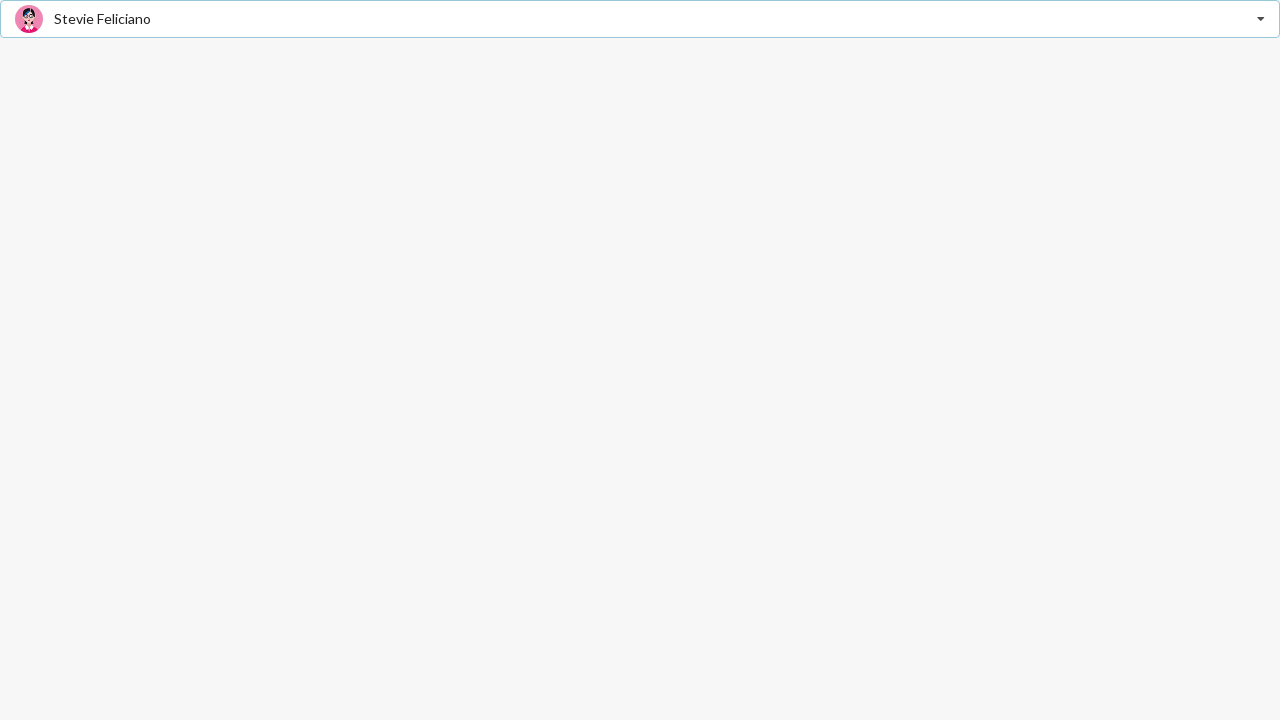

Verified 'Stevie Feliciano' is displayed as selected
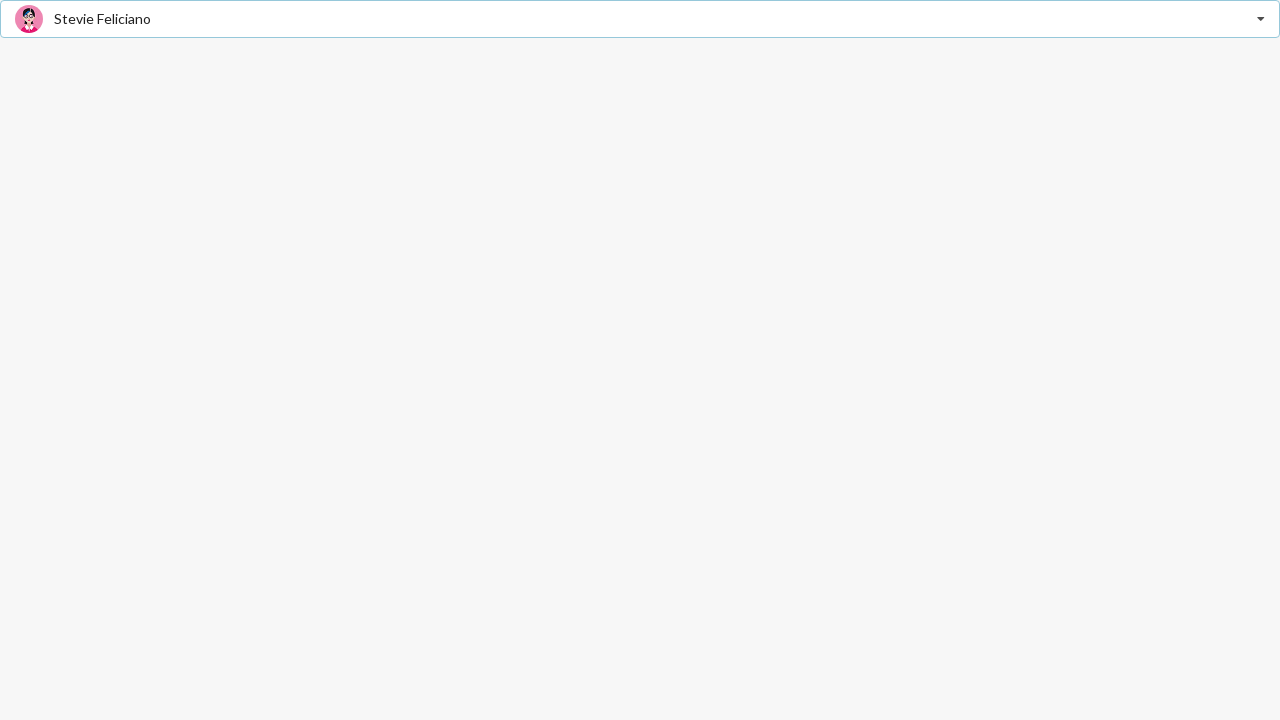

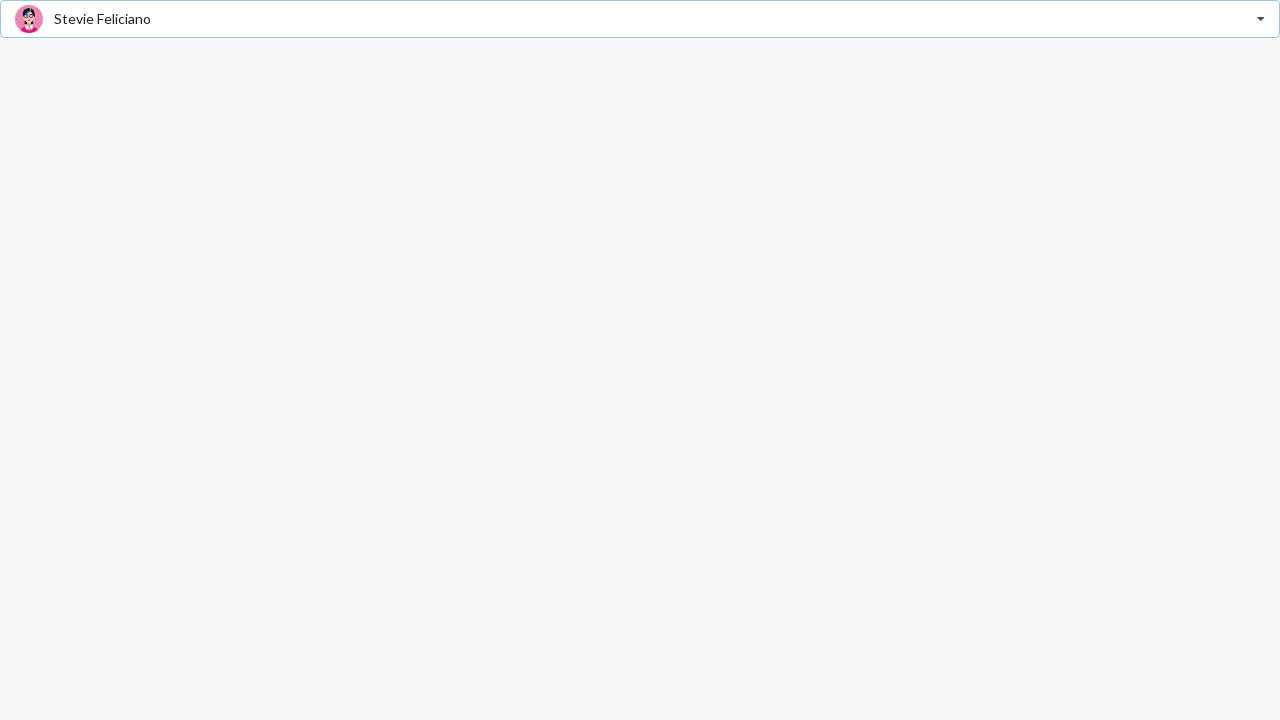